Tests that pressing Escape cancels the edit and reverts to original text

Starting URL: https://demo.playwright.dev/todomvc

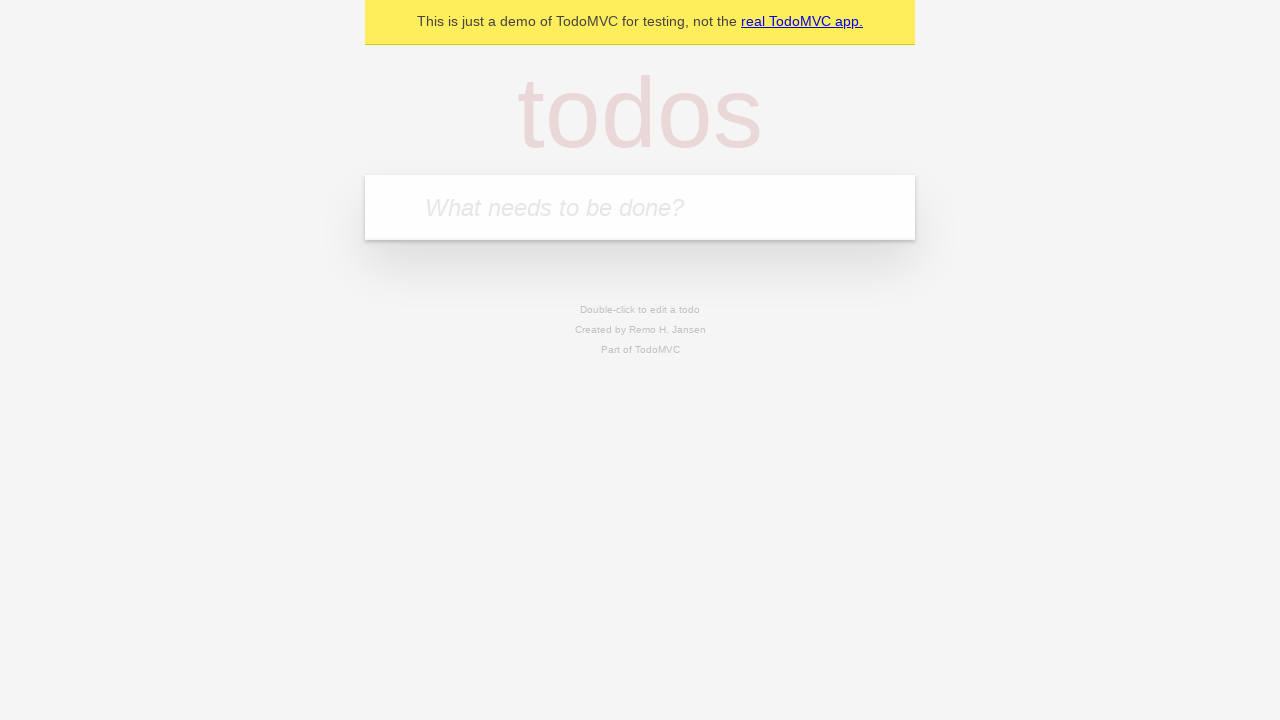

Filled todo input with 'buy some cheese' on internal:attr=[placeholder="What needs to be done?"i]
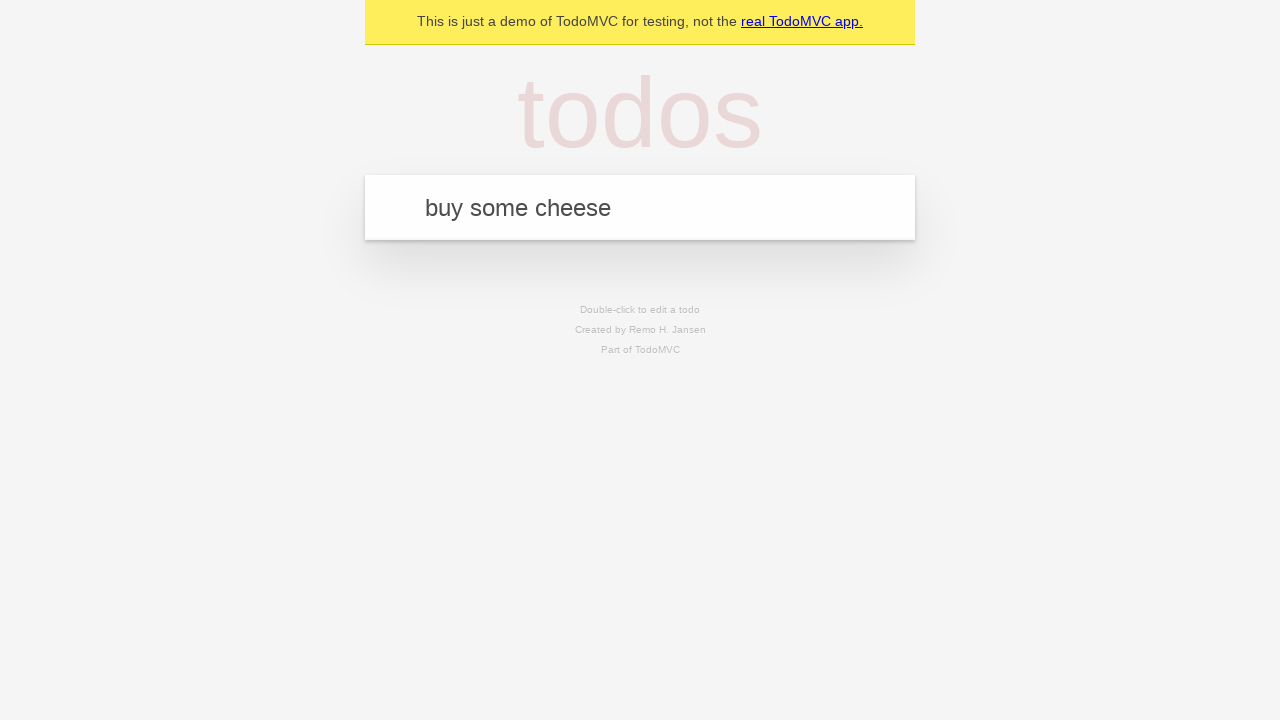

Pressed Enter to create first todo on internal:attr=[placeholder="What needs to be done?"i]
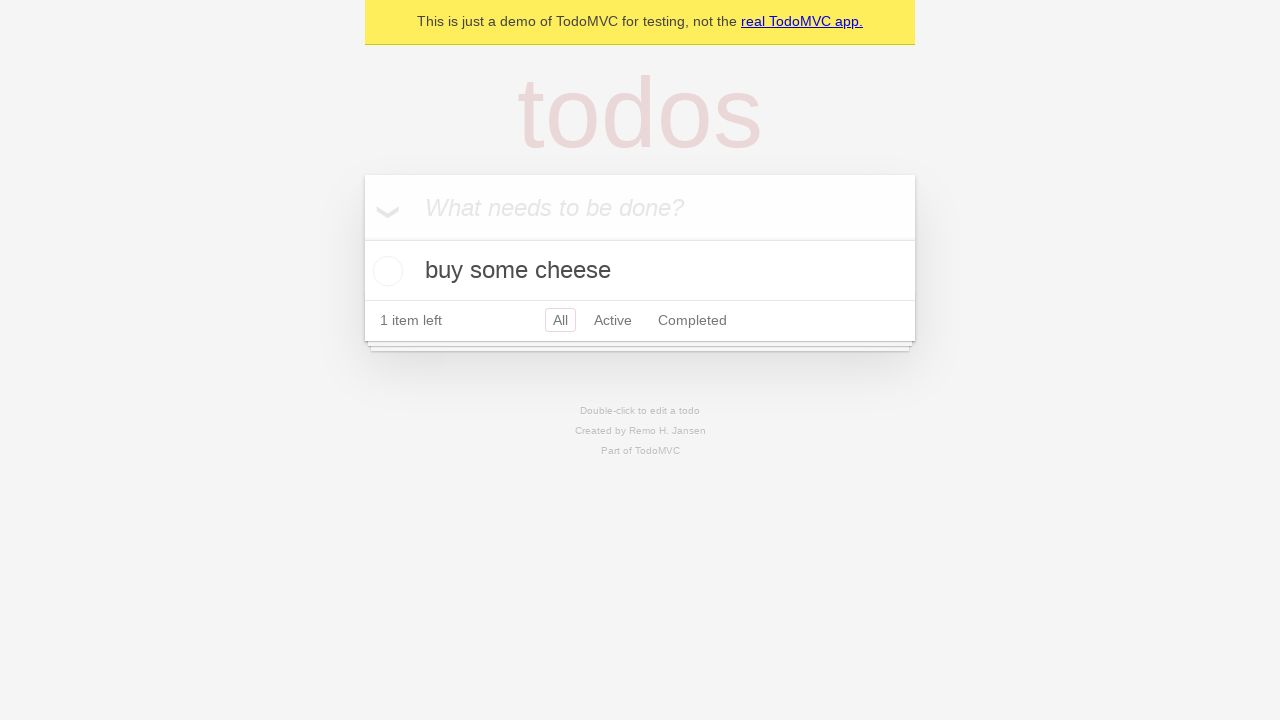

Filled todo input with 'feed the cat' on internal:attr=[placeholder="What needs to be done?"i]
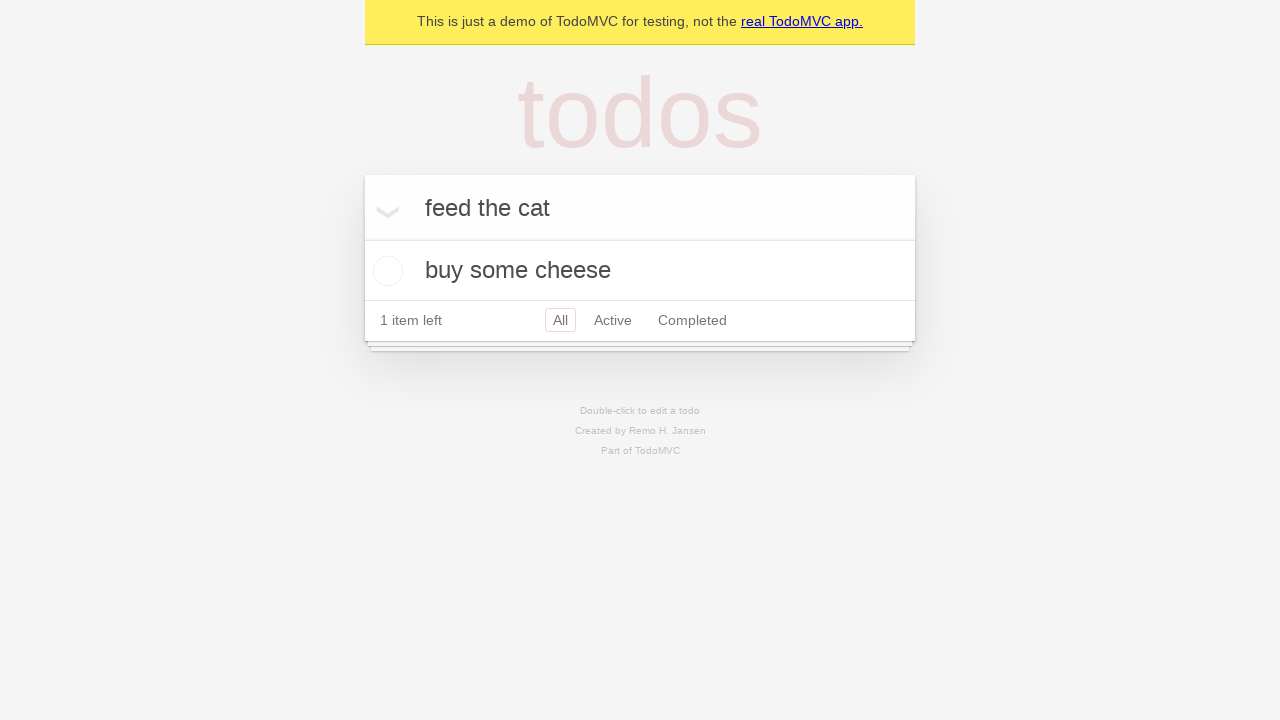

Pressed Enter to create second todo on internal:attr=[placeholder="What needs to be done?"i]
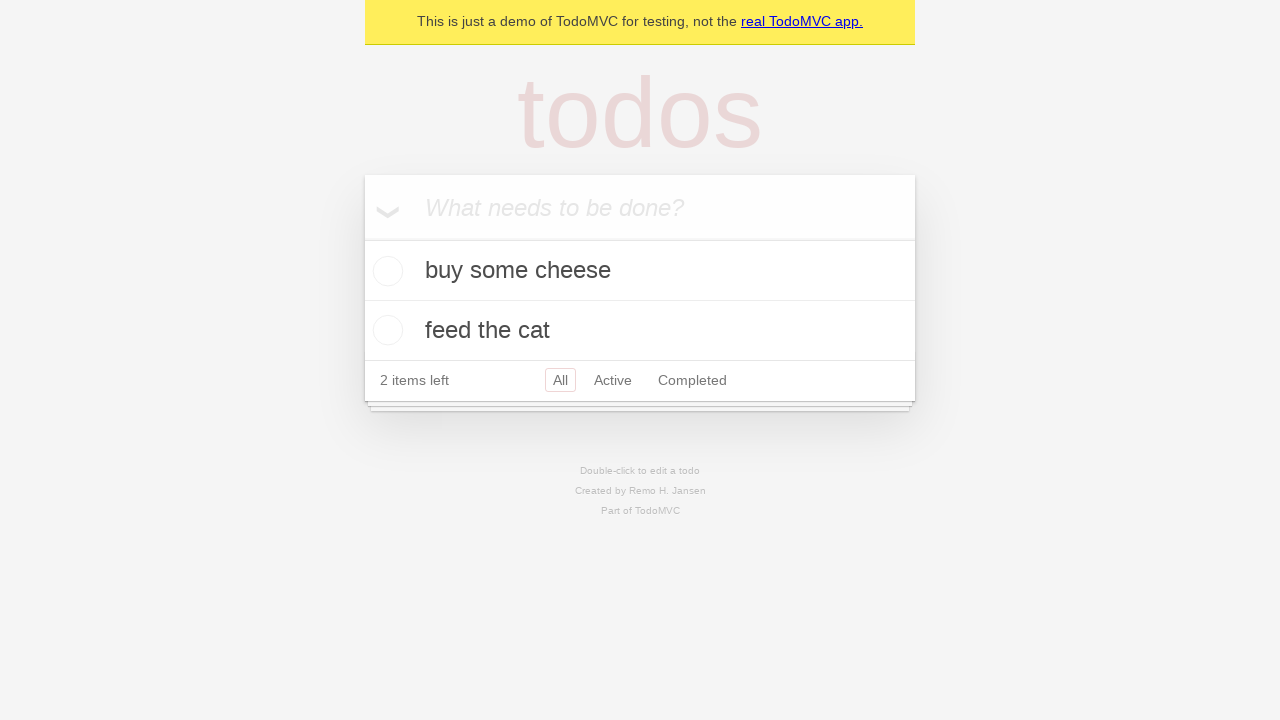

Filled todo input with 'book a doctors appointment' on internal:attr=[placeholder="What needs to be done?"i]
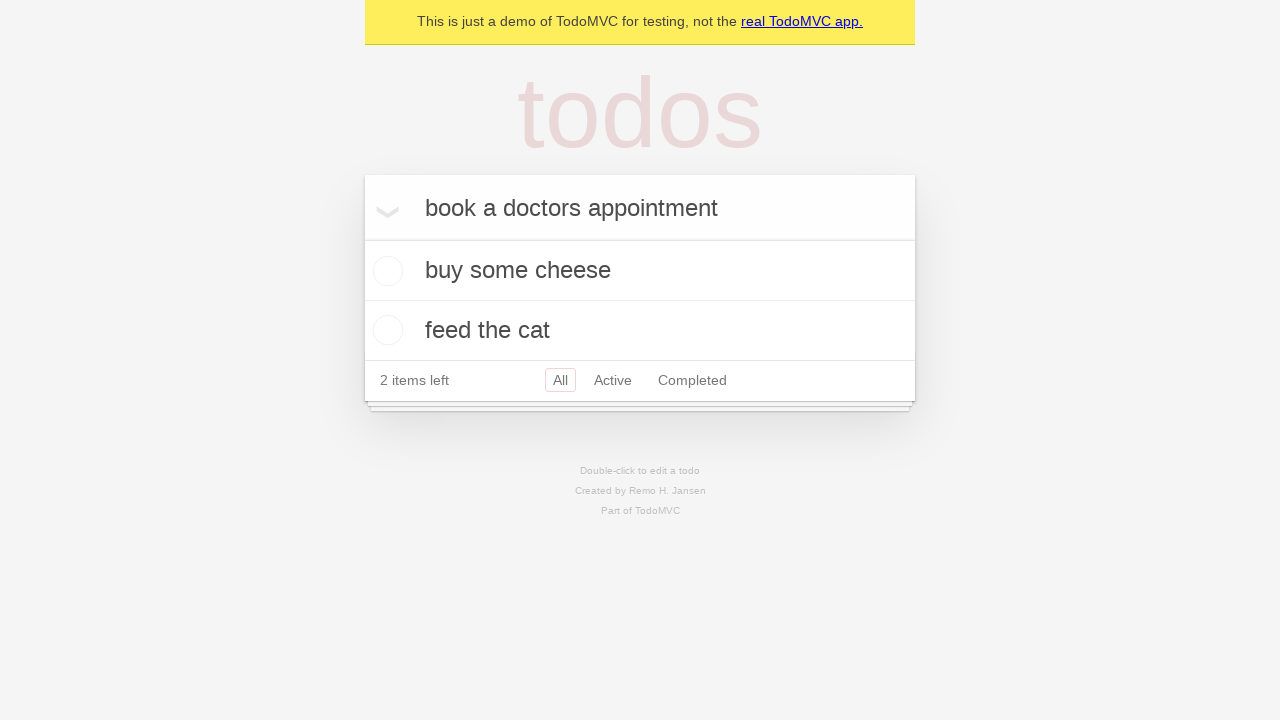

Pressed Enter to create third todo on internal:attr=[placeholder="What needs to be done?"i]
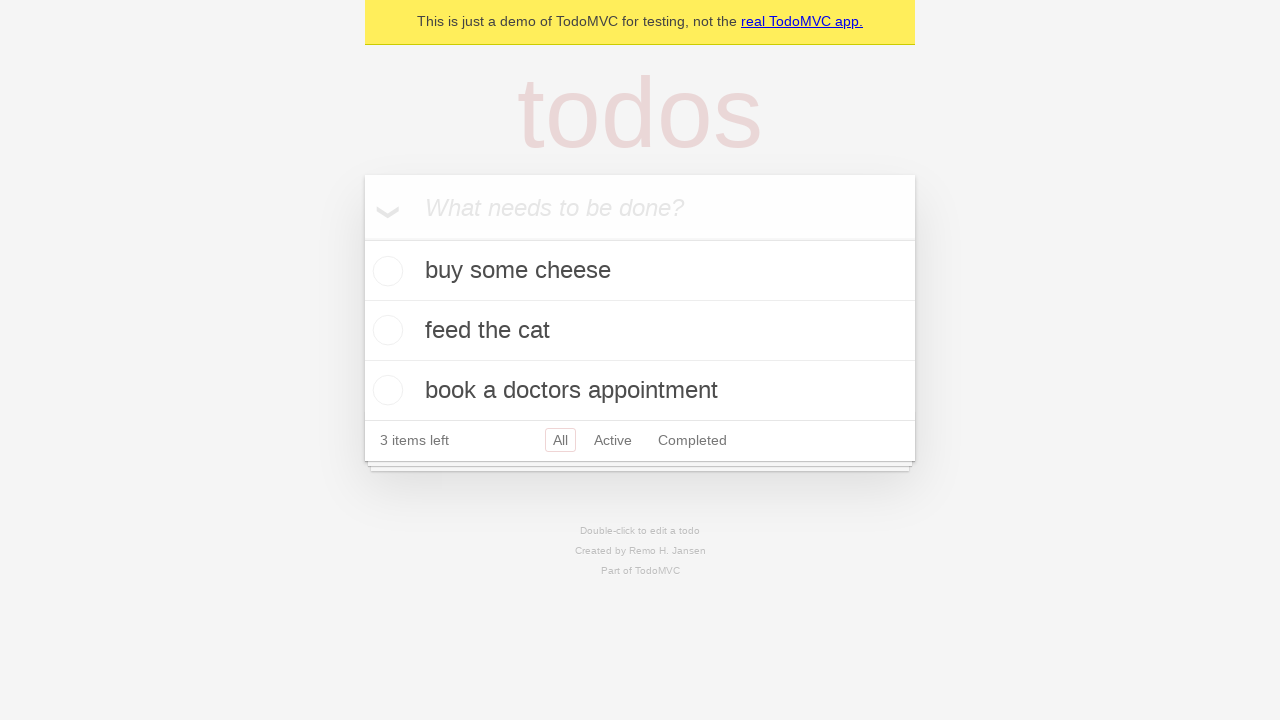

Double-clicked second todo to enter edit mode at (640, 331) on internal:testid=[data-testid="todo-item"s] >> nth=1
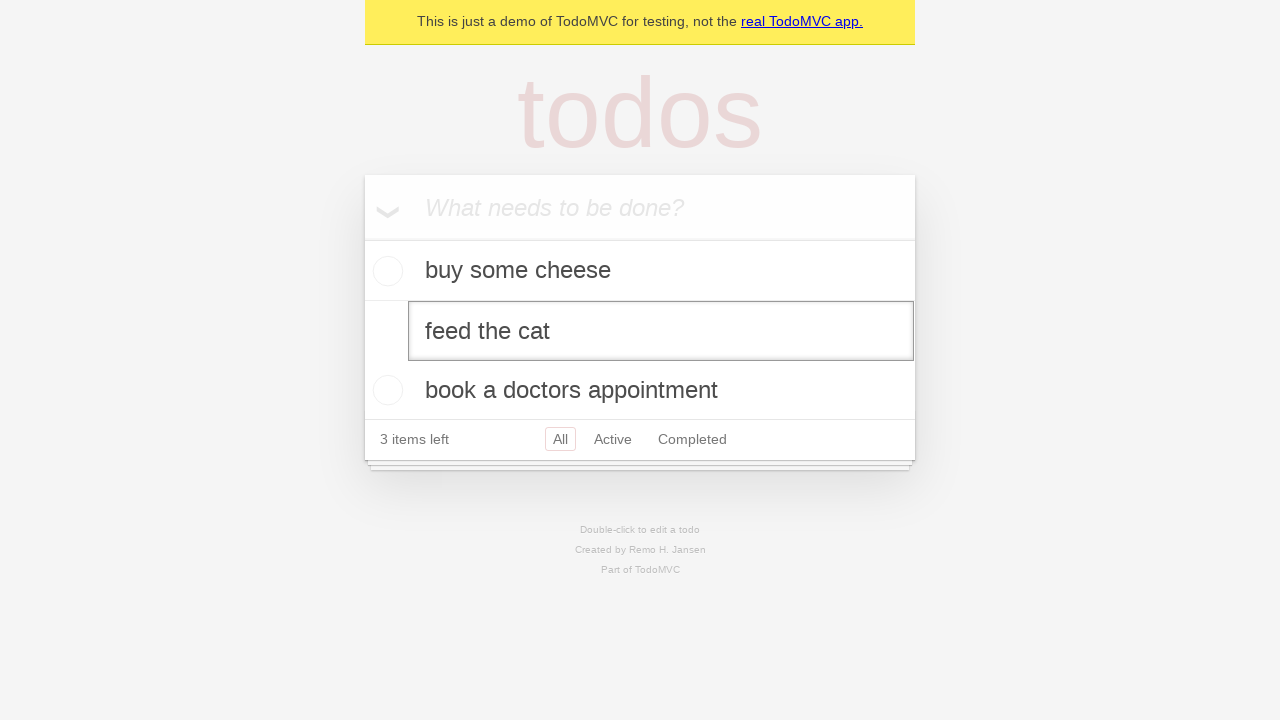

Filled edit field with 'buy some sausages' on internal:testid=[data-testid="todo-item"s] >> nth=1 >> internal:role=textbox[nam
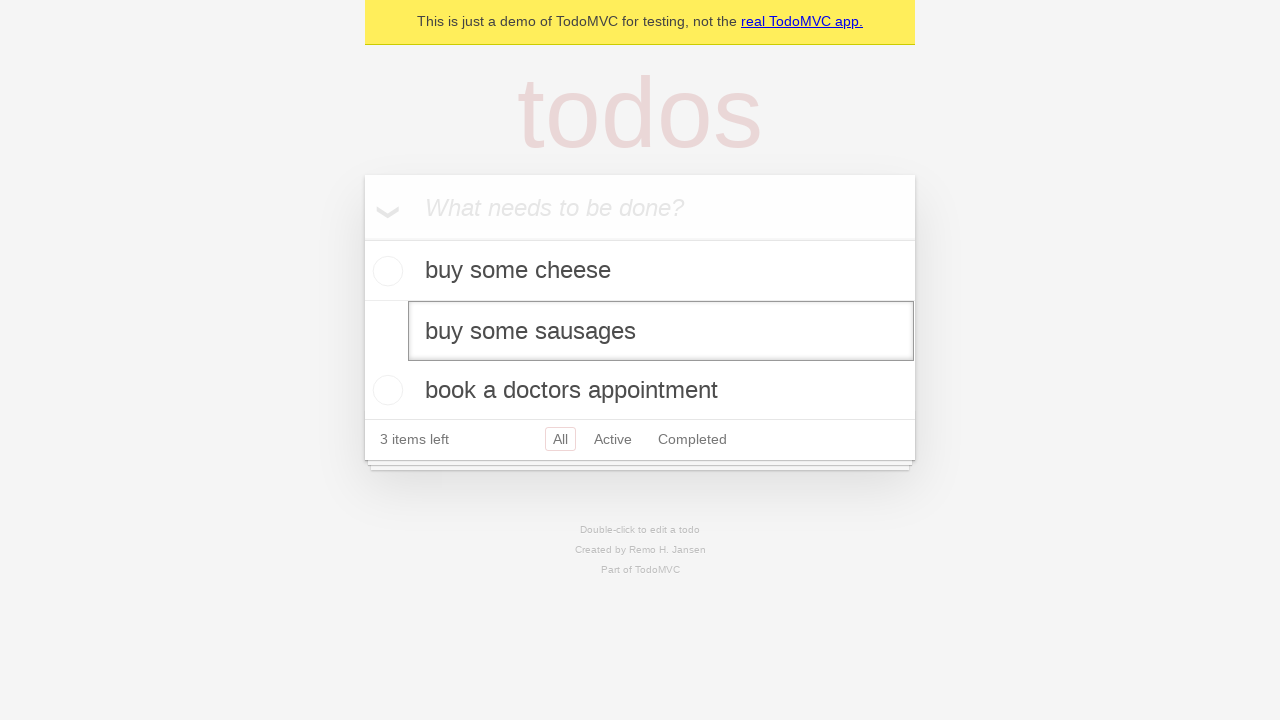

Pressed Escape to cancel edit and revert to original text on internal:testid=[data-testid="todo-item"s] >> nth=1 >> internal:role=textbox[nam
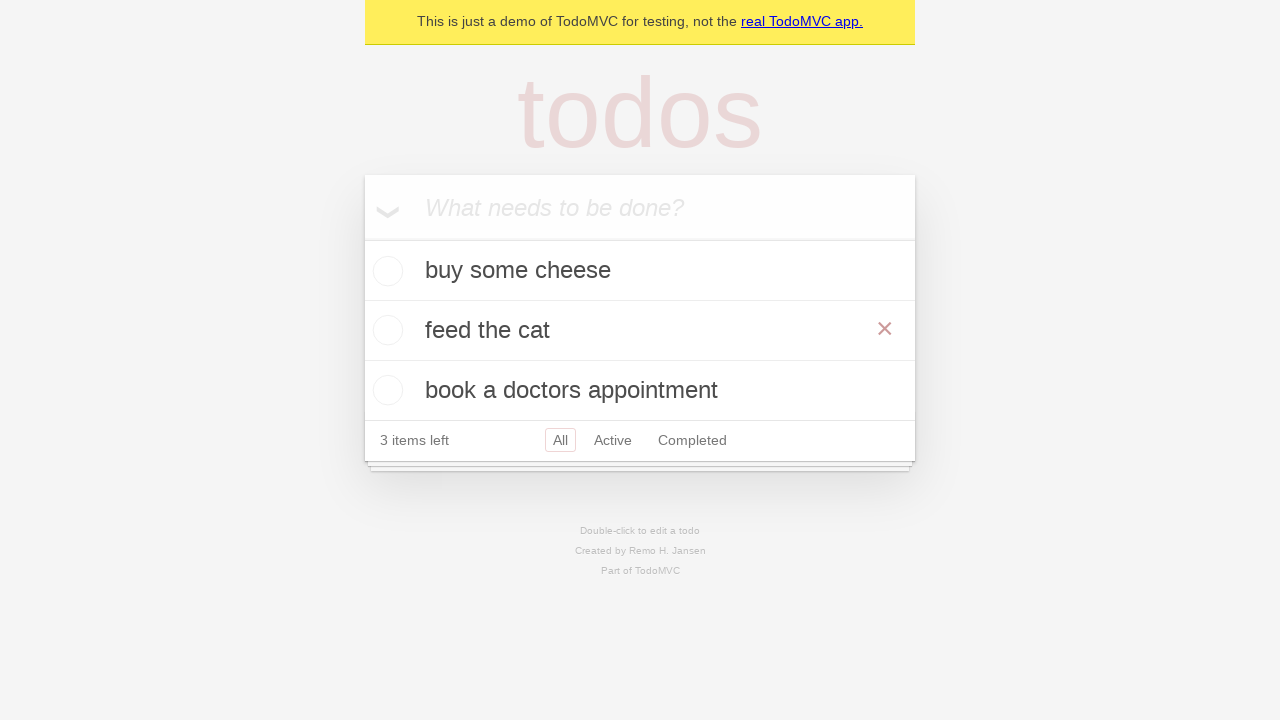

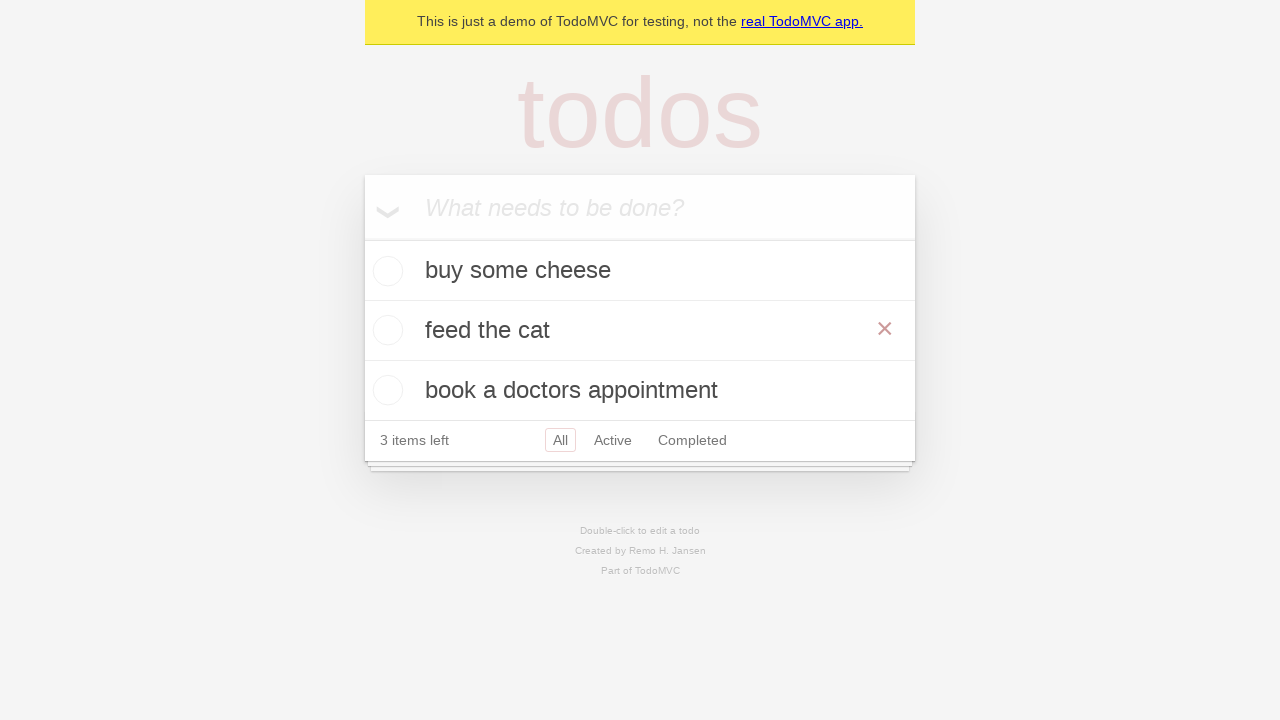